Tests that the Logitech Europe homepage loads correctly by verifying the page title

Starting URL: https://www.logitech.com/en-eu

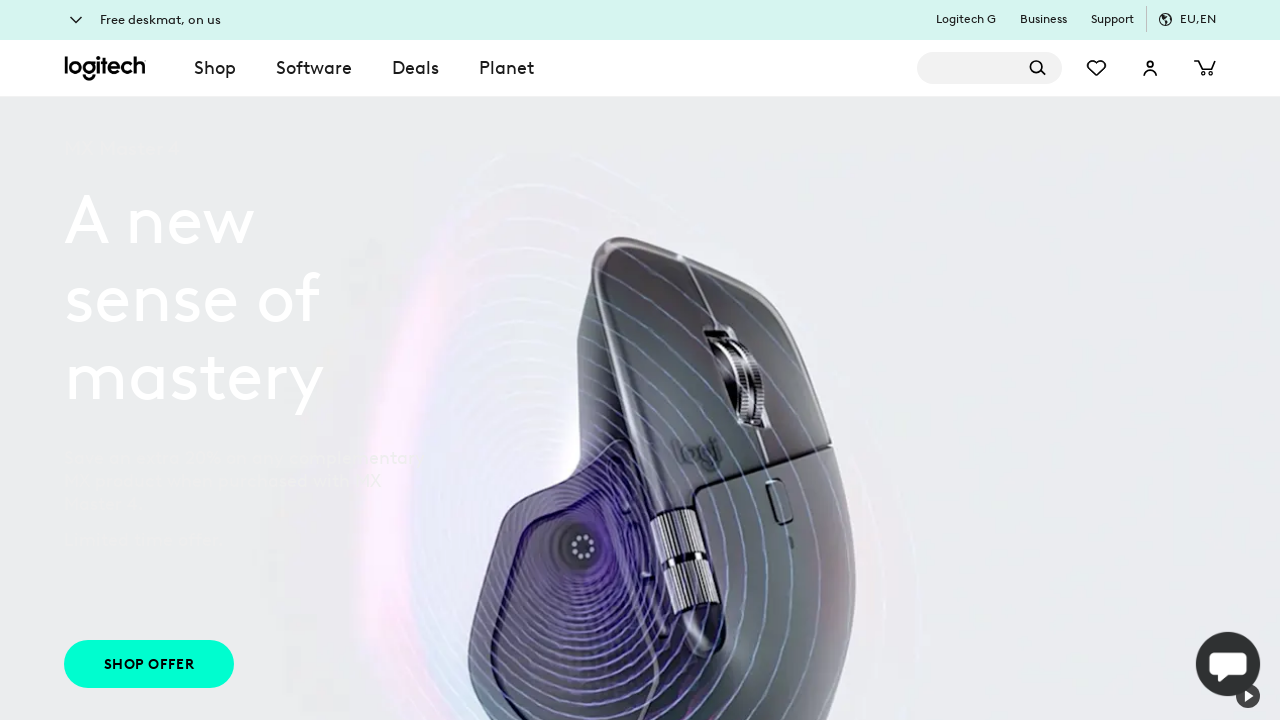

Waited for page to reach domcontentloaded state
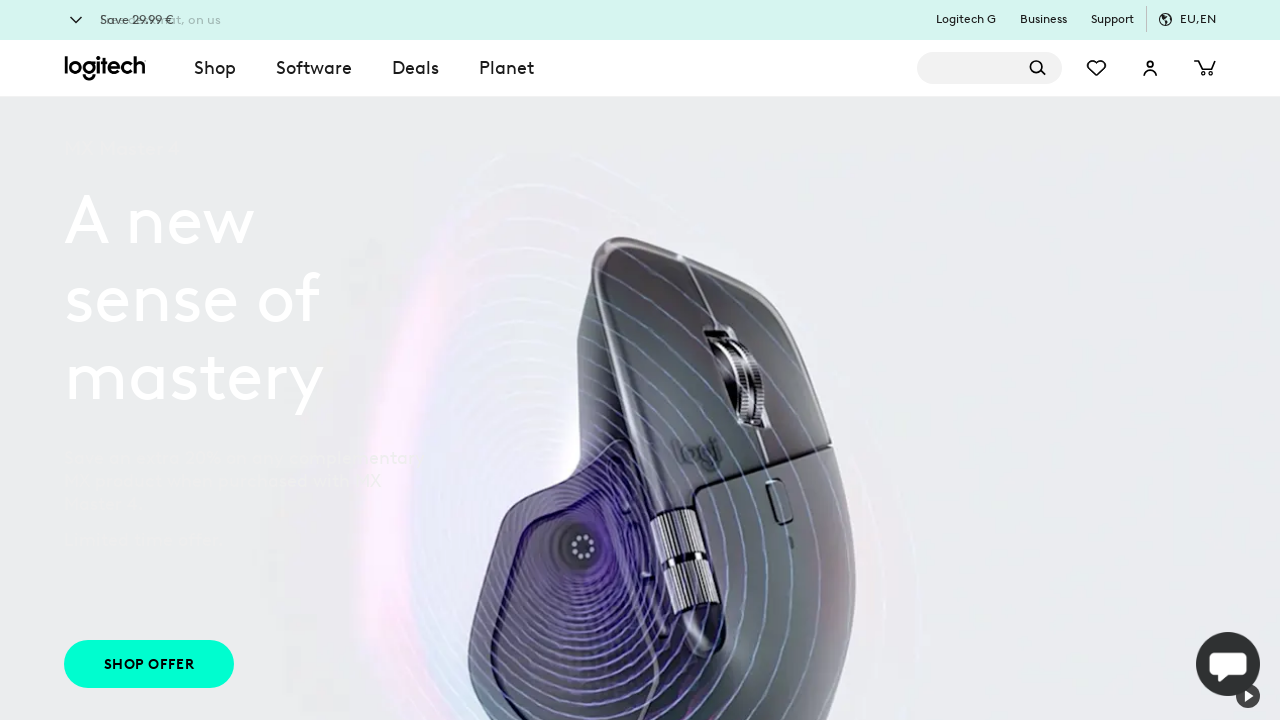

Retrieved page title: Logitech Europe
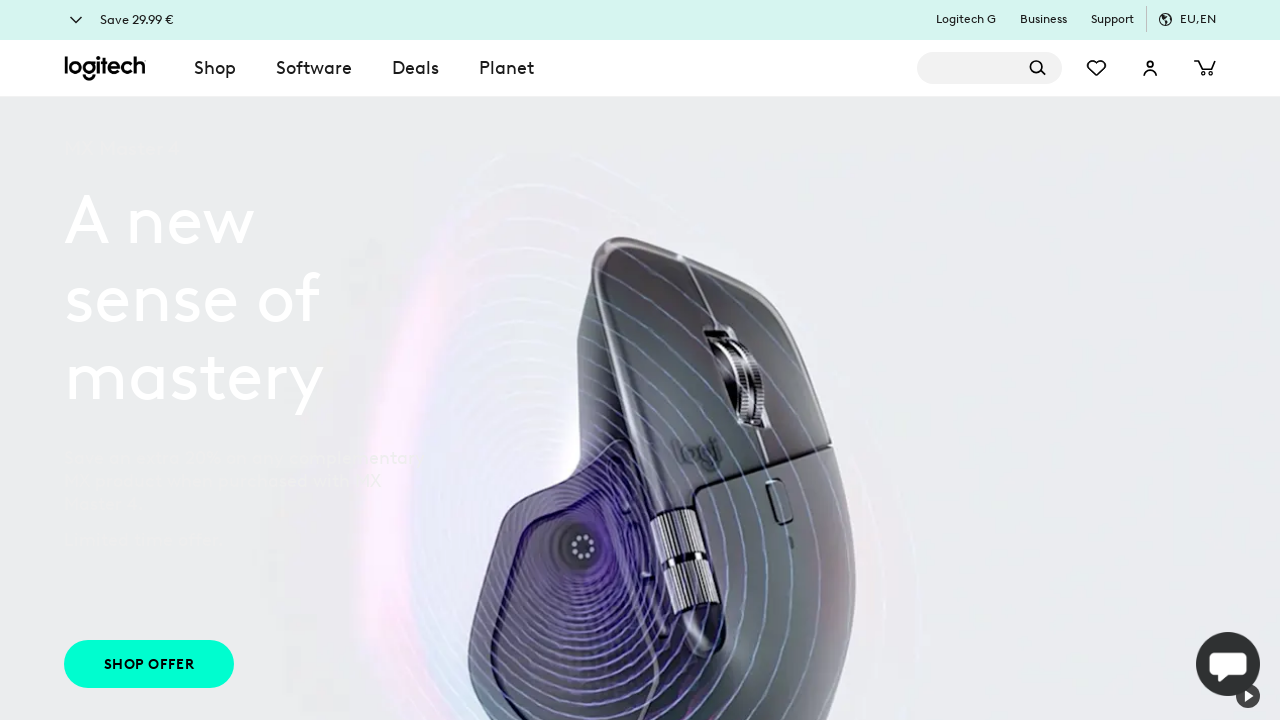

Verified that page title contains 'Logitech'
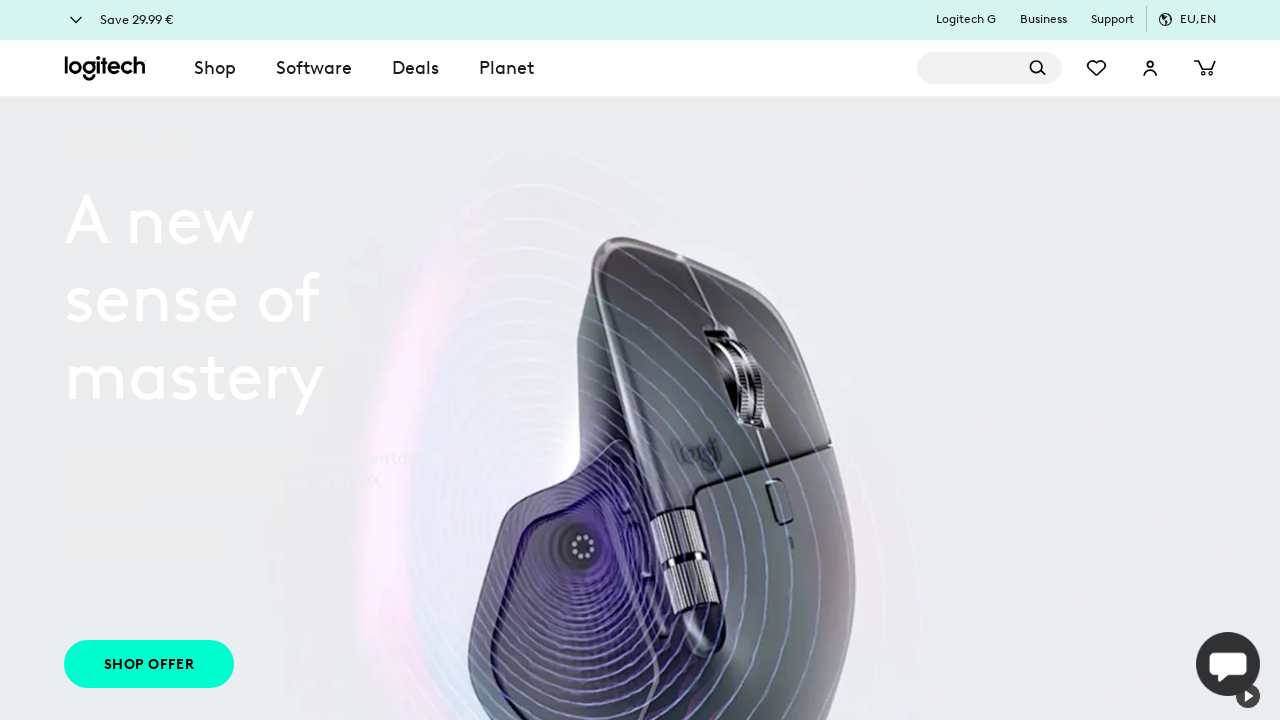

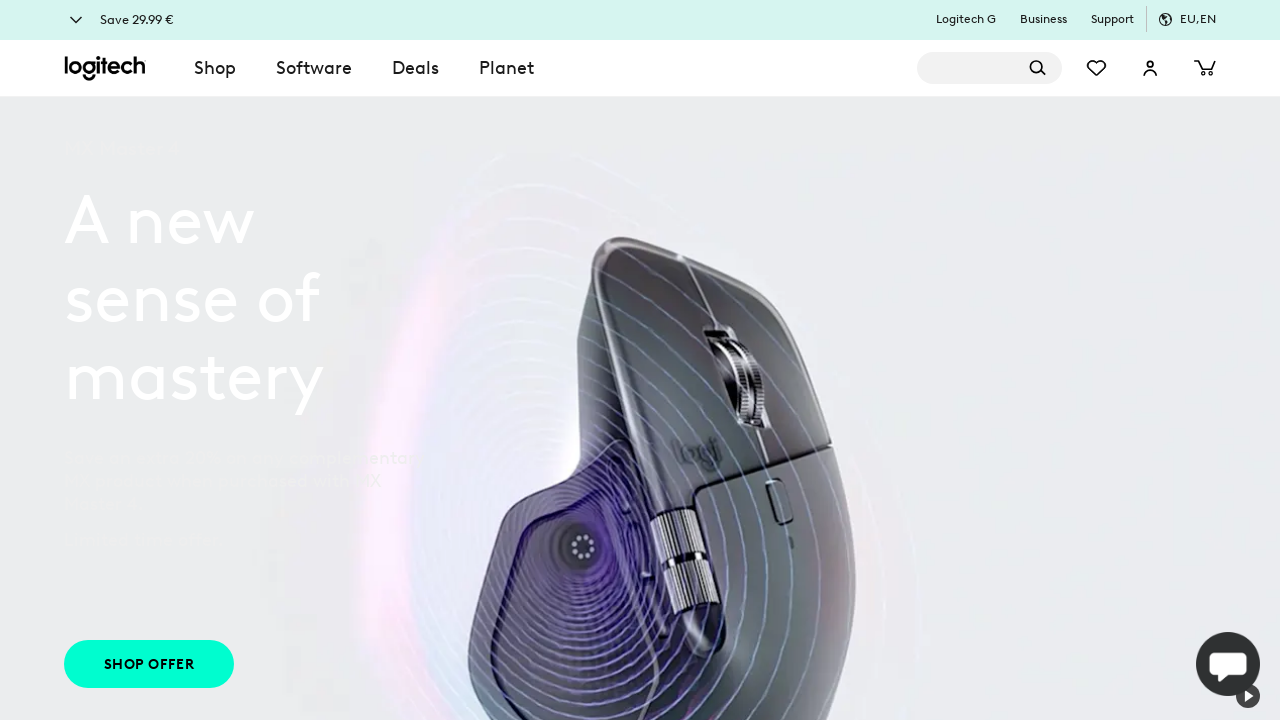